Tests that completed items are removed when Clear completed is clicked

Starting URL: https://demo.playwright.dev/todomvc

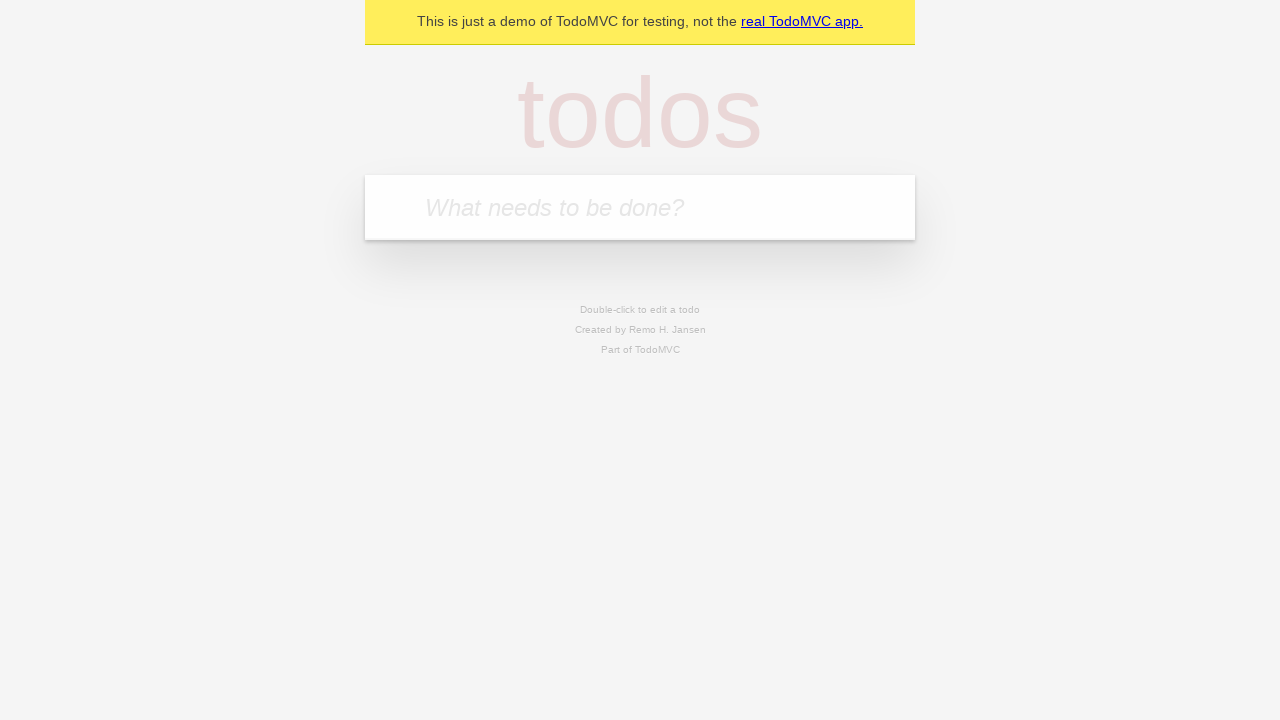

Filled new todo field with 'buy some cheese' on internal:attr=[placeholder="What needs to be done?"i]
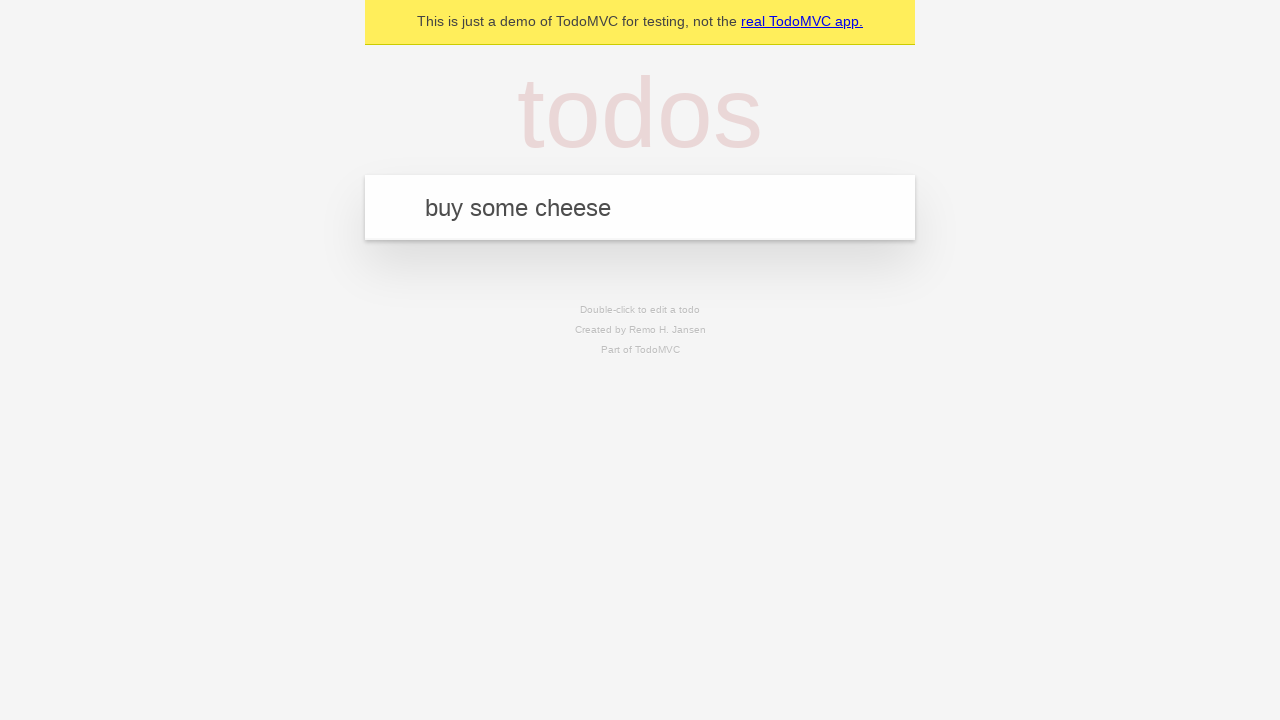

Pressed Enter to add todo 'buy some cheese' on internal:attr=[placeholder="What needs to be done?"i]
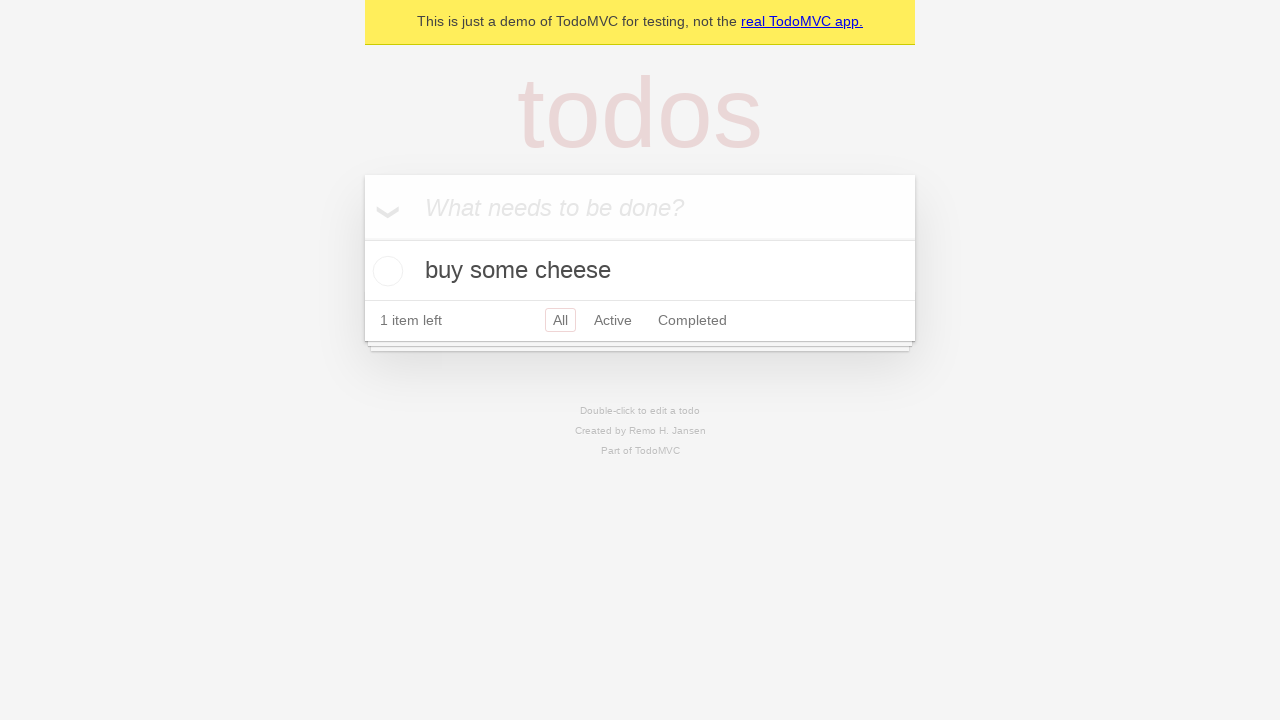

Filled new todo field with 'feed the cat' on internal:attr=[placeholder="What needs to be done?"i]
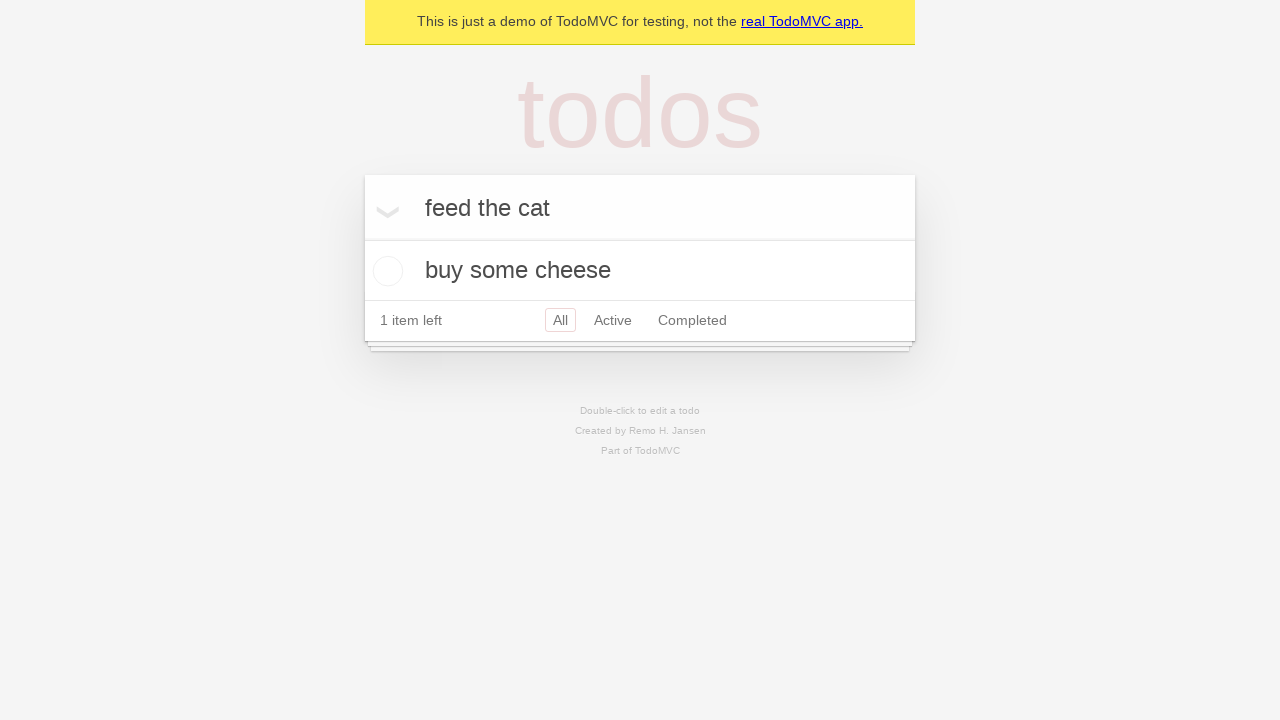

Pressed Enter to add todo 'feed the cat' on internal:attr=[placeholder="What needs to be done?"i]
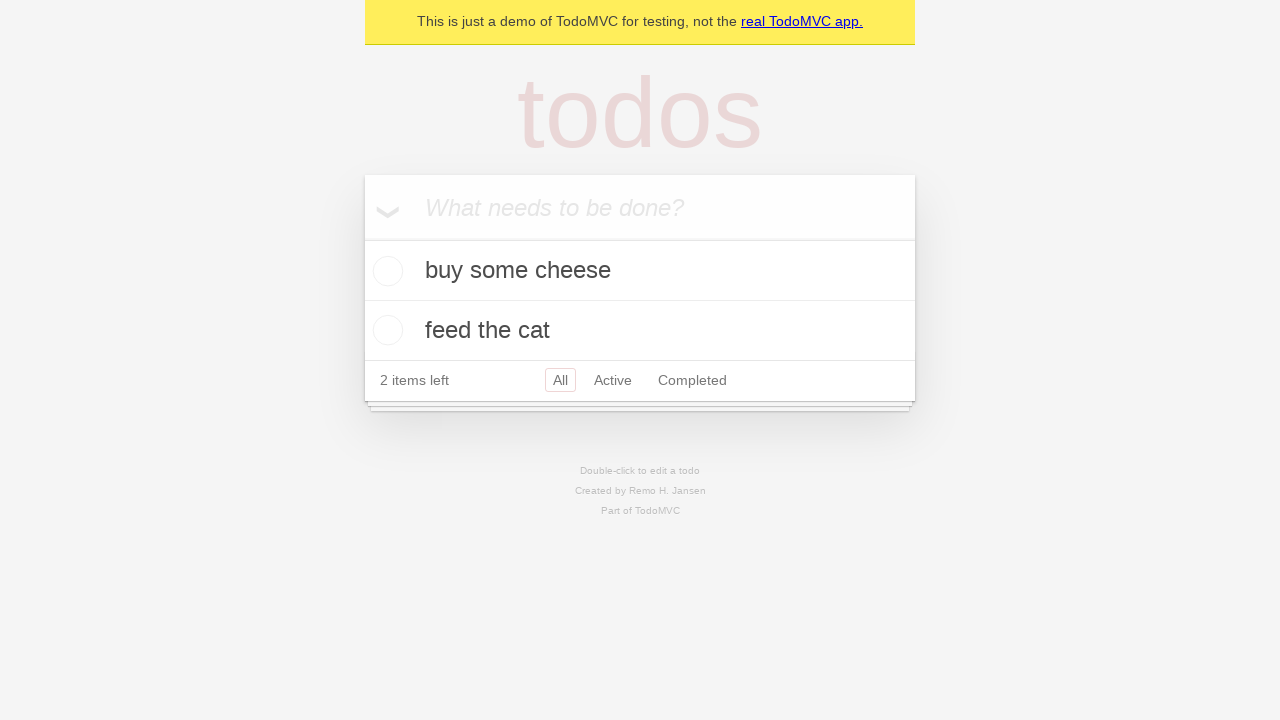

Filled new todo field with 'book a doctors appointment' on internal:attr=[placeholder="What needs to be done?"i]
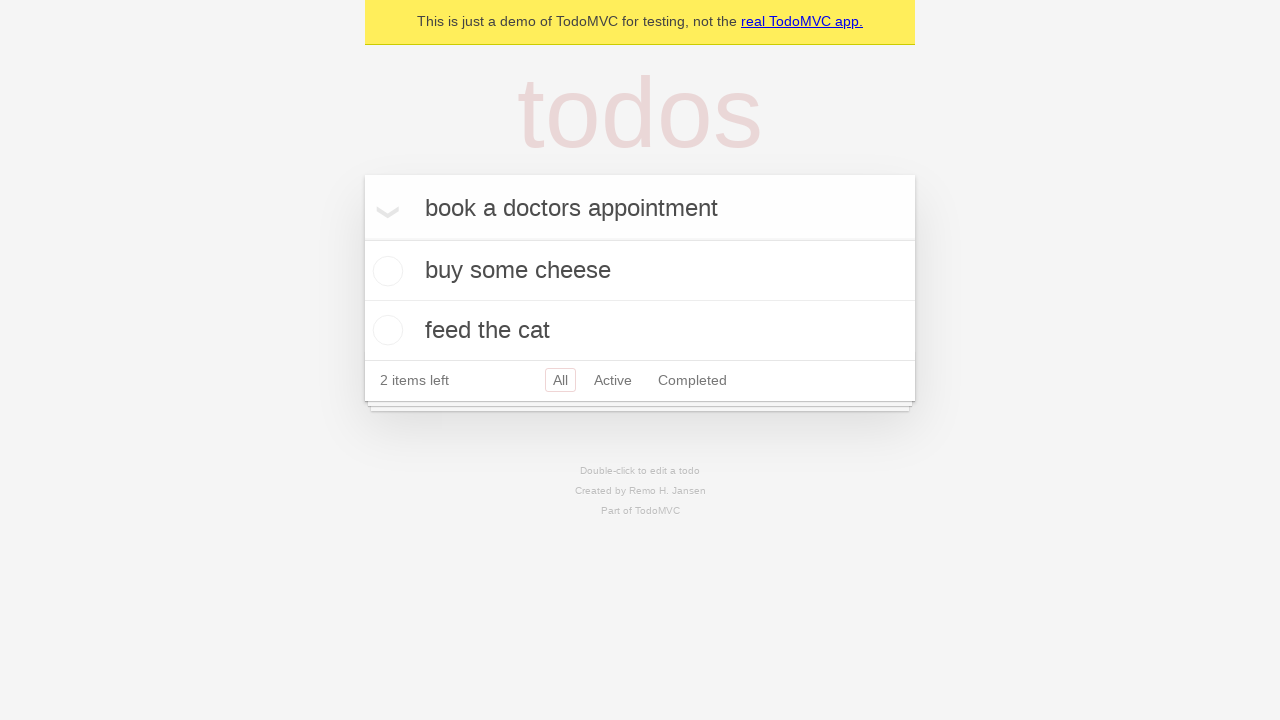

Pressed Enter to add todo 'book a doctors appointment' on internal:attr=[placeholder="What needs to be done?"i]
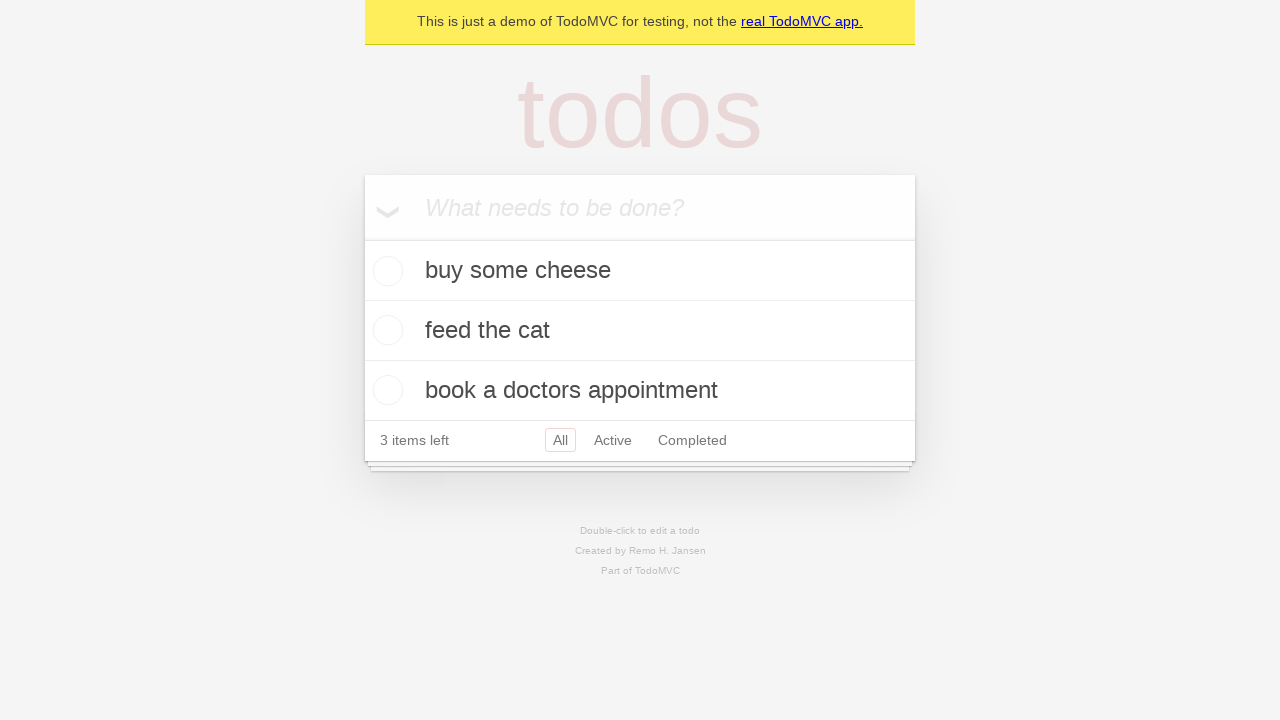

Checked the second todo item to mark it as completed at (385, 330) on internal:testid=[data-testid="todo-item"s] >> nth=1 >> internal:role=checkbox
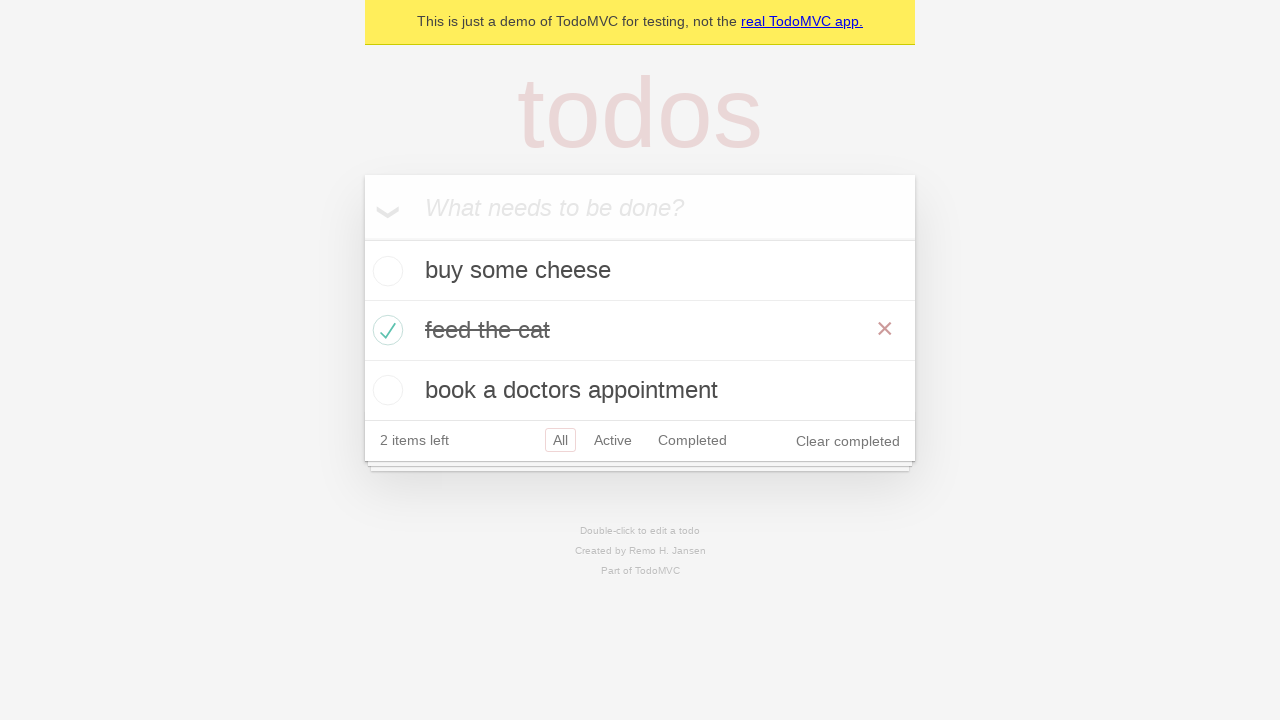

Clicked 'Clear completed' button to remove completed items at (848, 441) on internal:role=button[name="Clear completed"i]
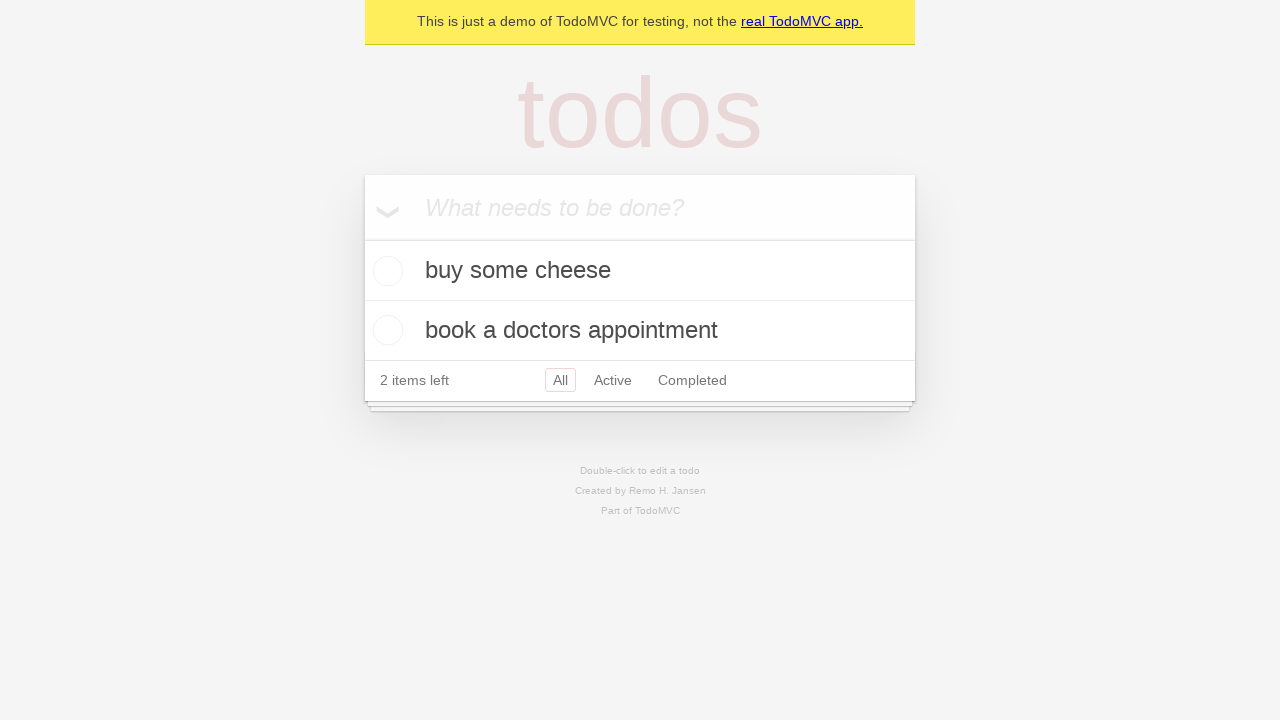

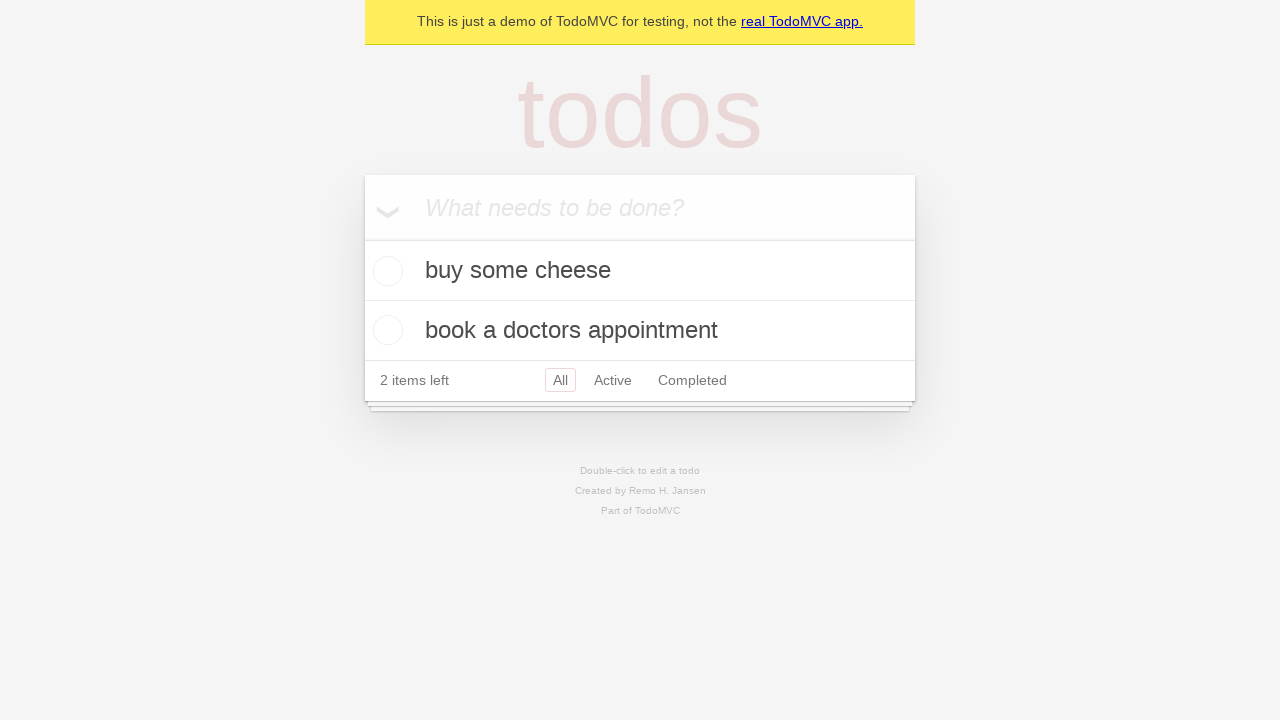